Tests clicking on the jQuery UI selectable demo page using mouse offset positioning to interact with selectable elements

Starting URL: https://jqueryui.com/selectable/#default

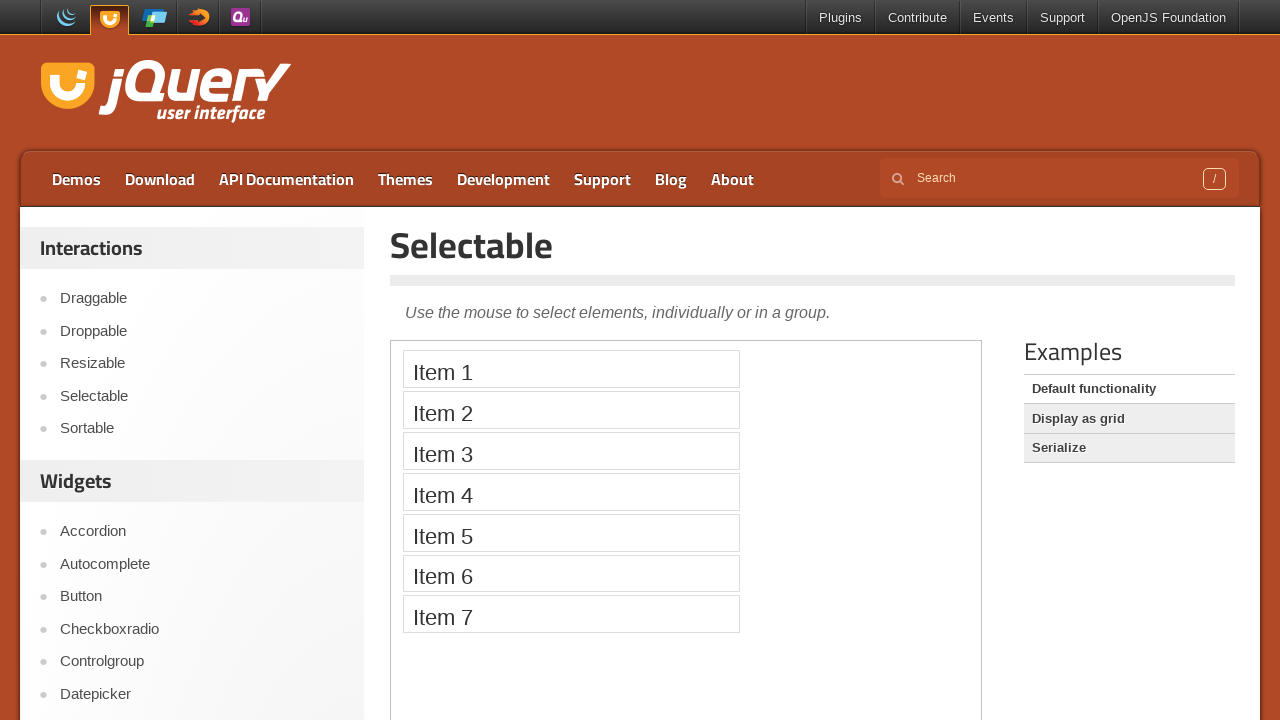

Waited for demo iframe to be present on the page
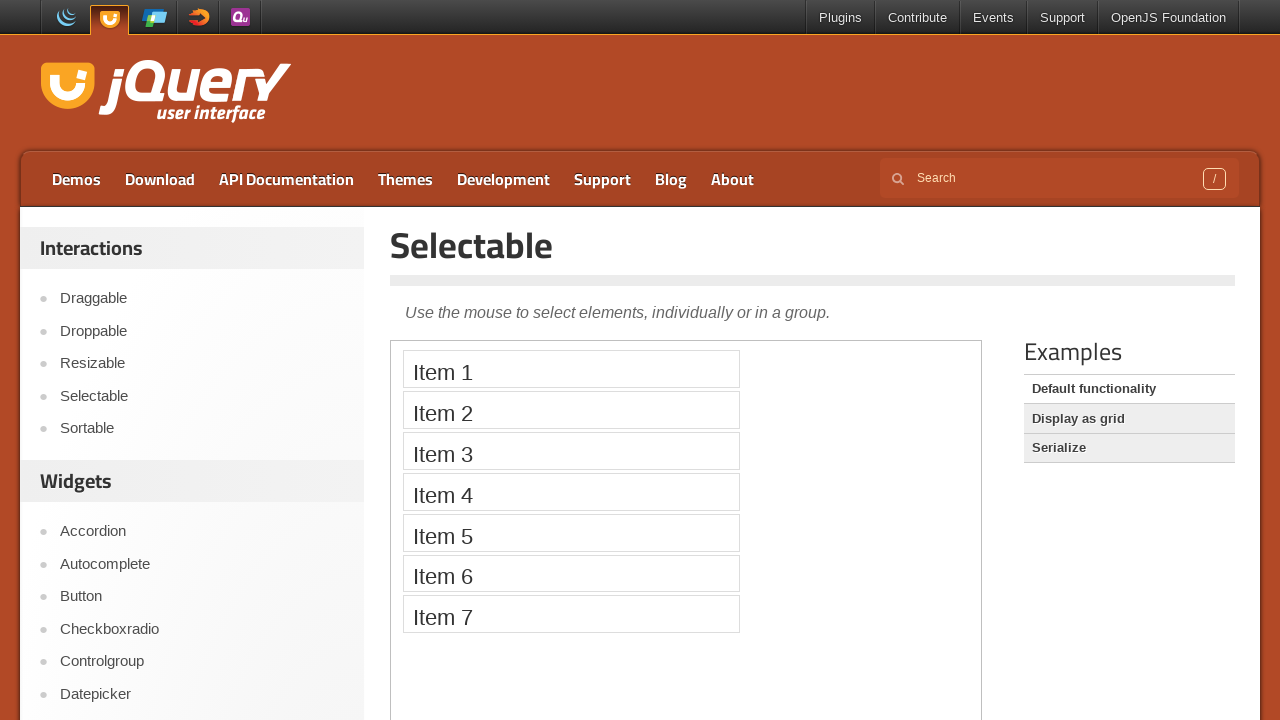

Located the demo iframe containing the selectable elements
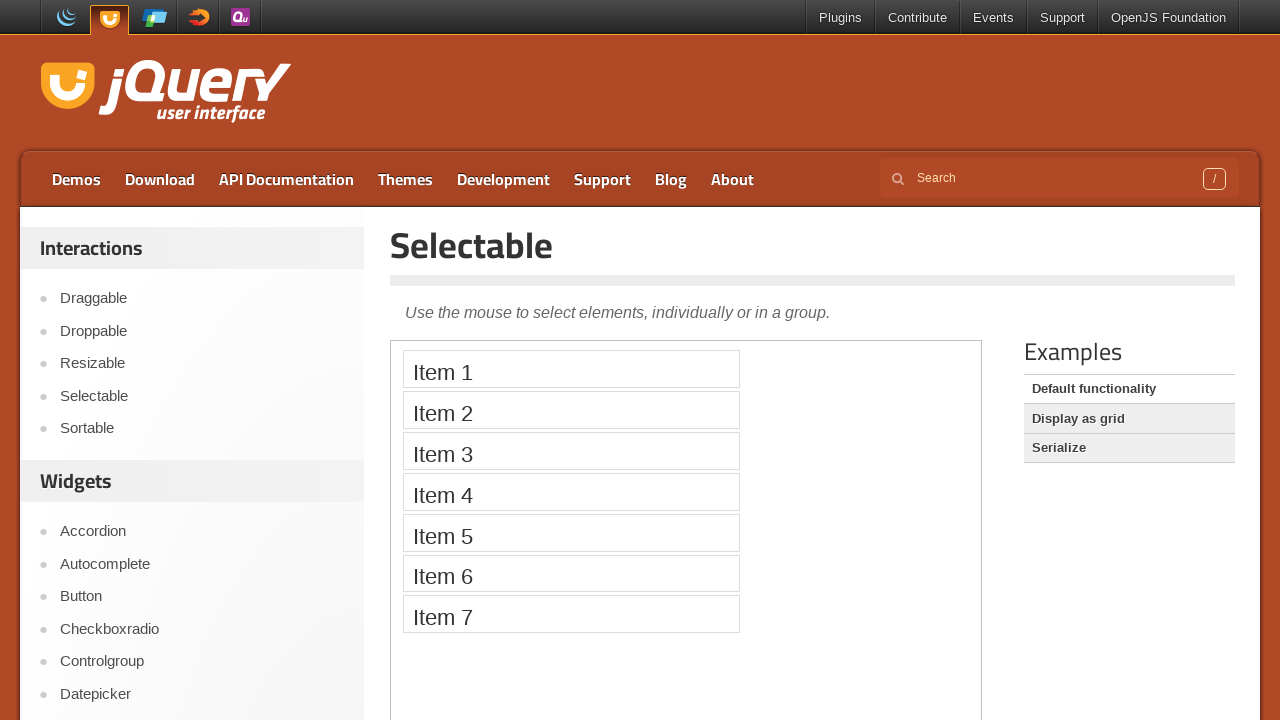

Clicked on the first selectable item in the jQuery UI demo at (571, 369) on iframe.demo-frame >> internal:control=enter-frame >> #selectable li >> nth=0
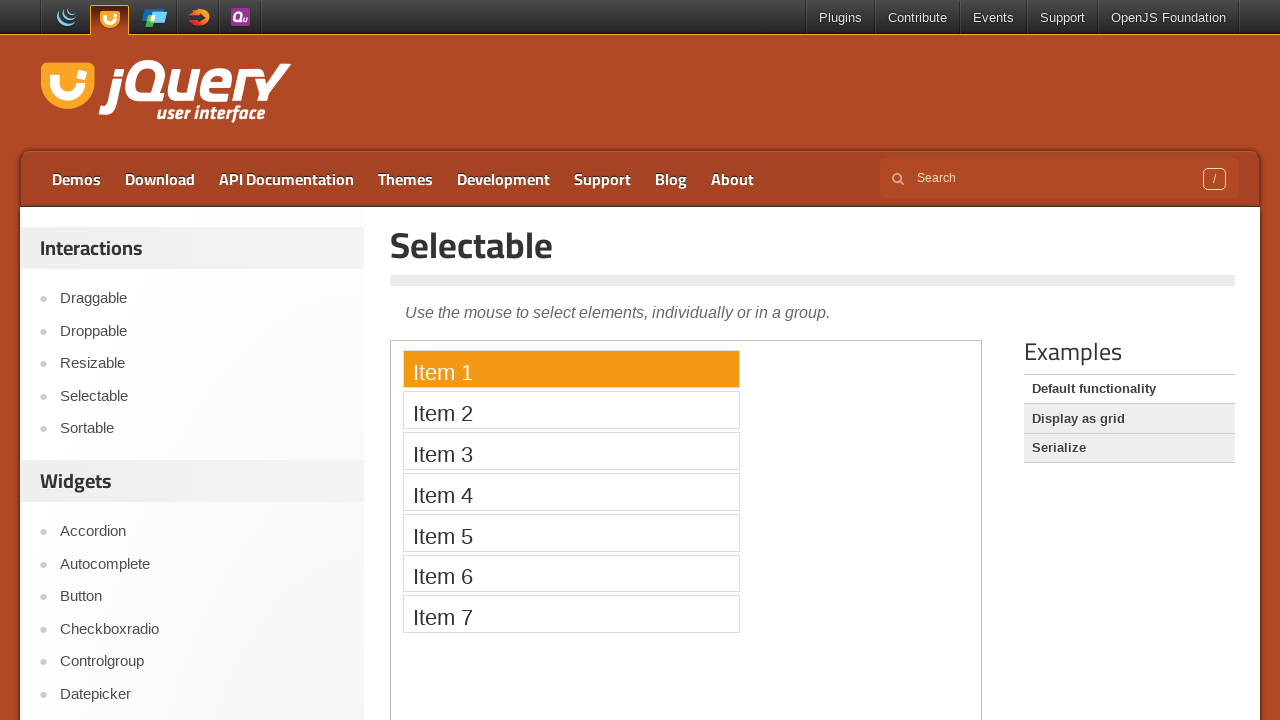

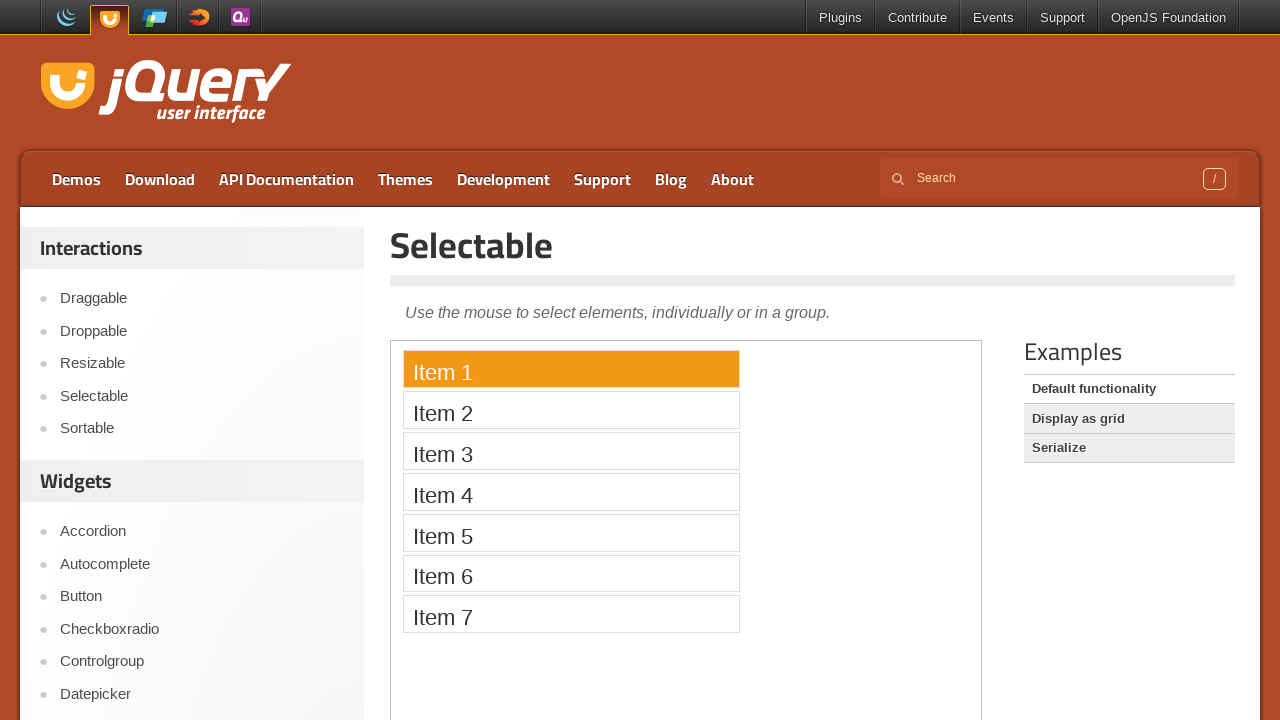